Tests navigation through footer links on a travel website by opening each link in a new tab and verifying page titles

Starting URL: https://www.vishwatravels.in/

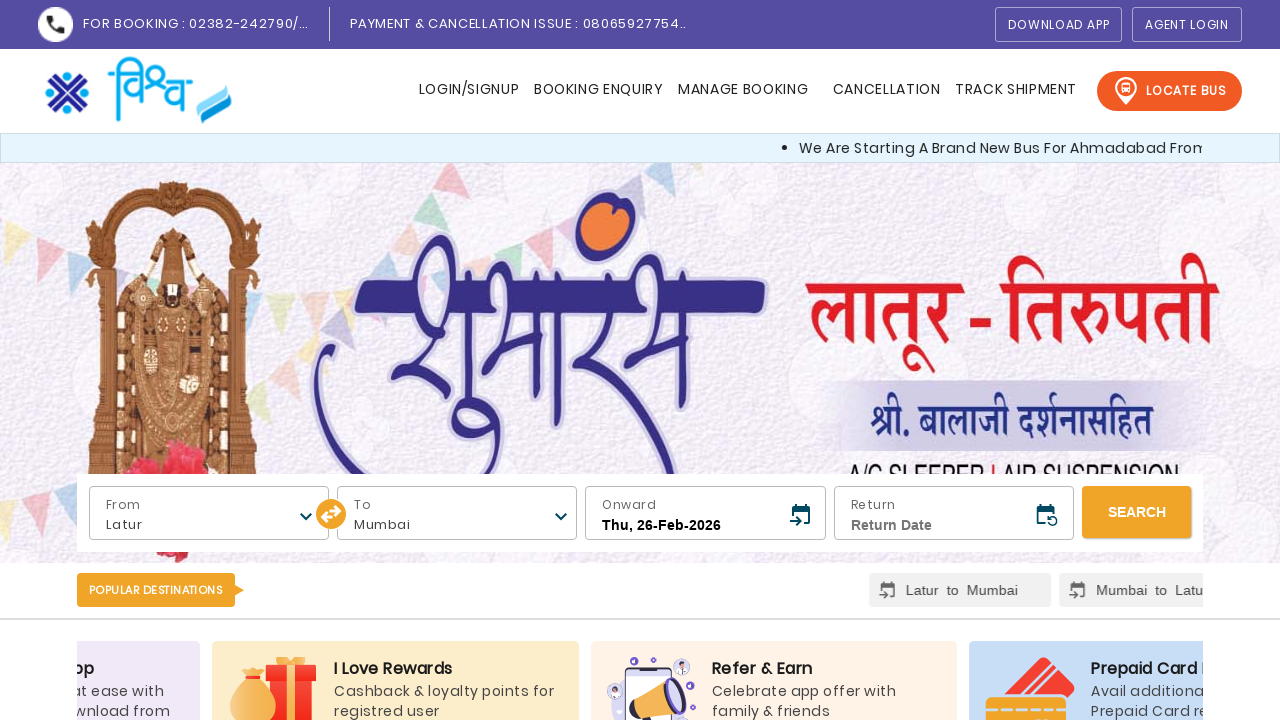

Waited 5 seconds for page to load
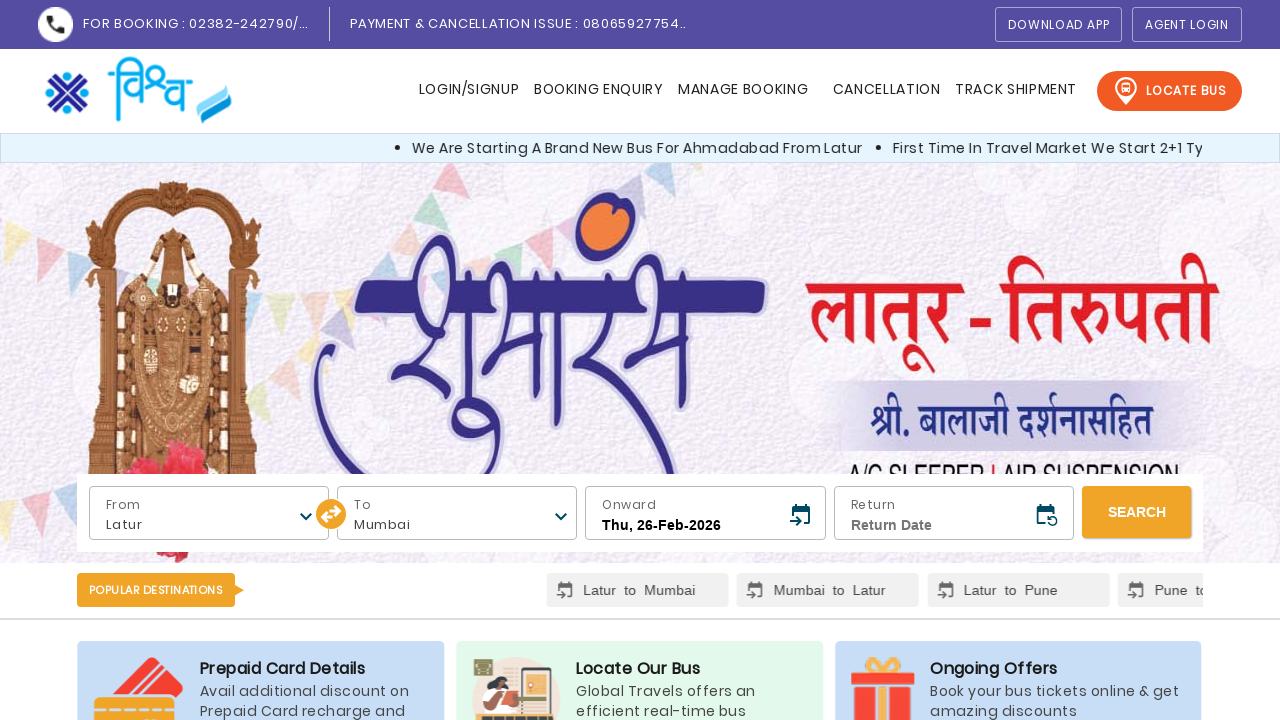

Located footer section
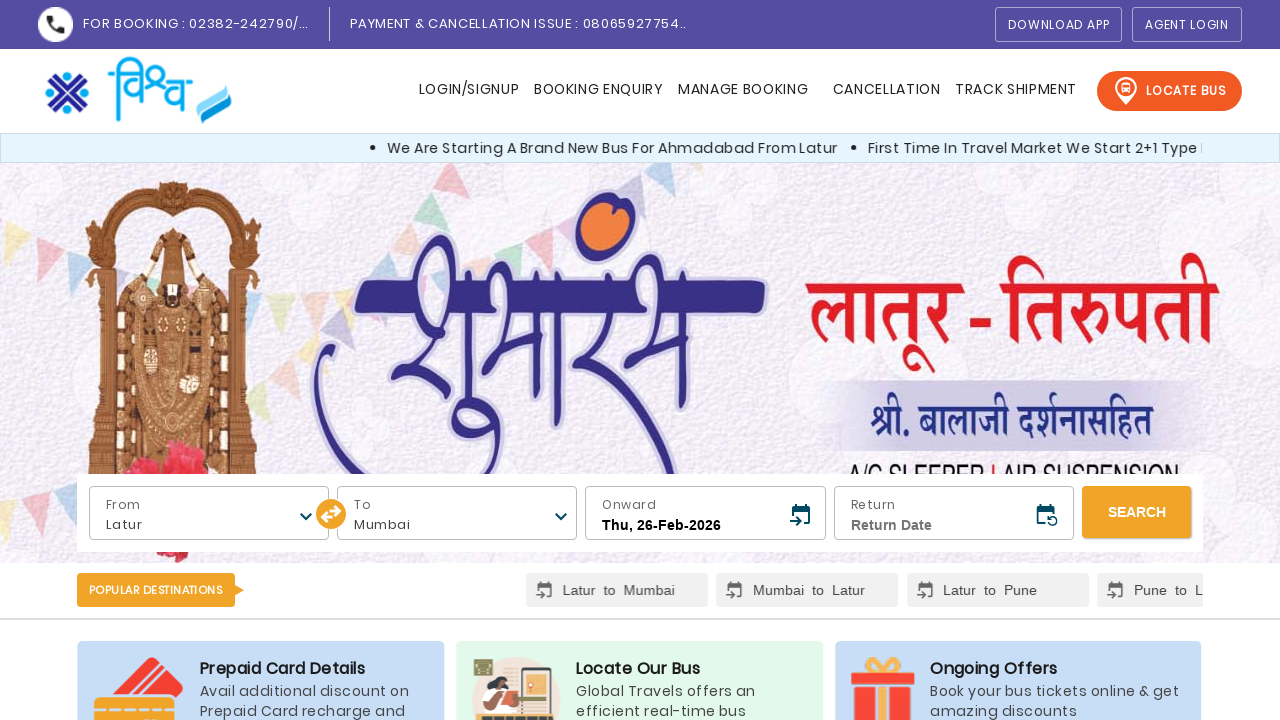

Retrieved all footer links
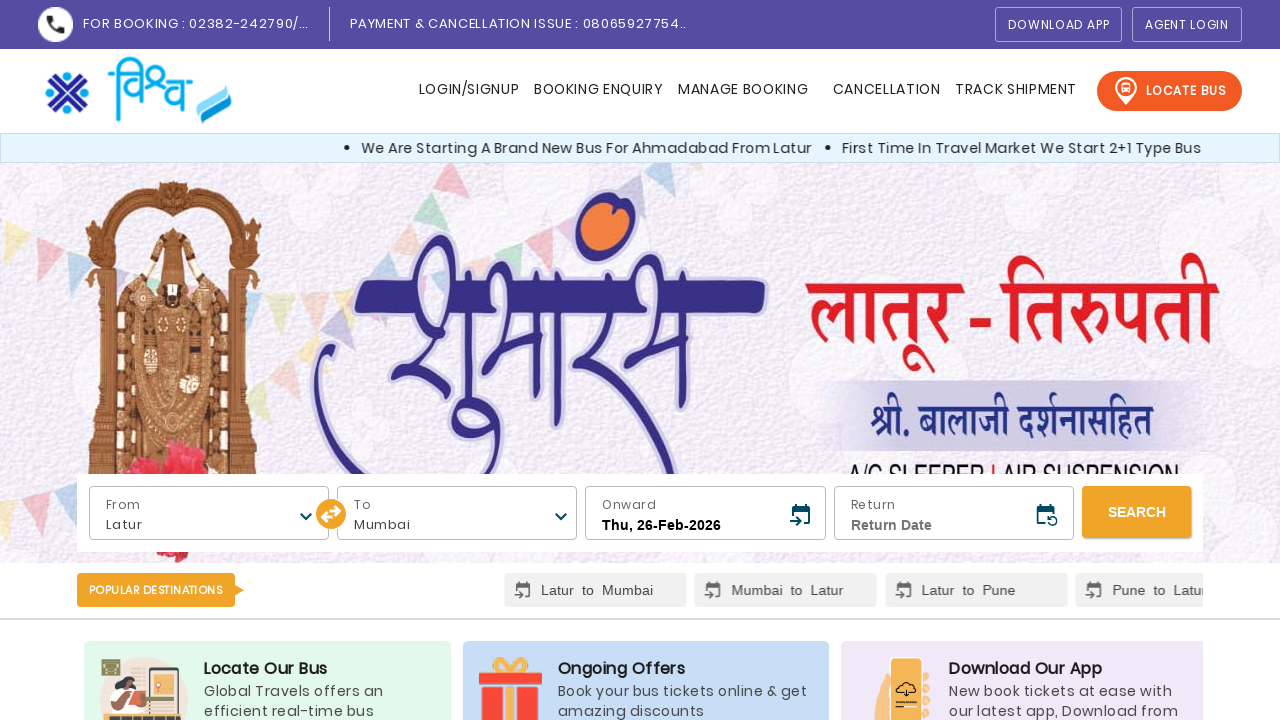

Retrieved all open pages/tabs (total: 1)
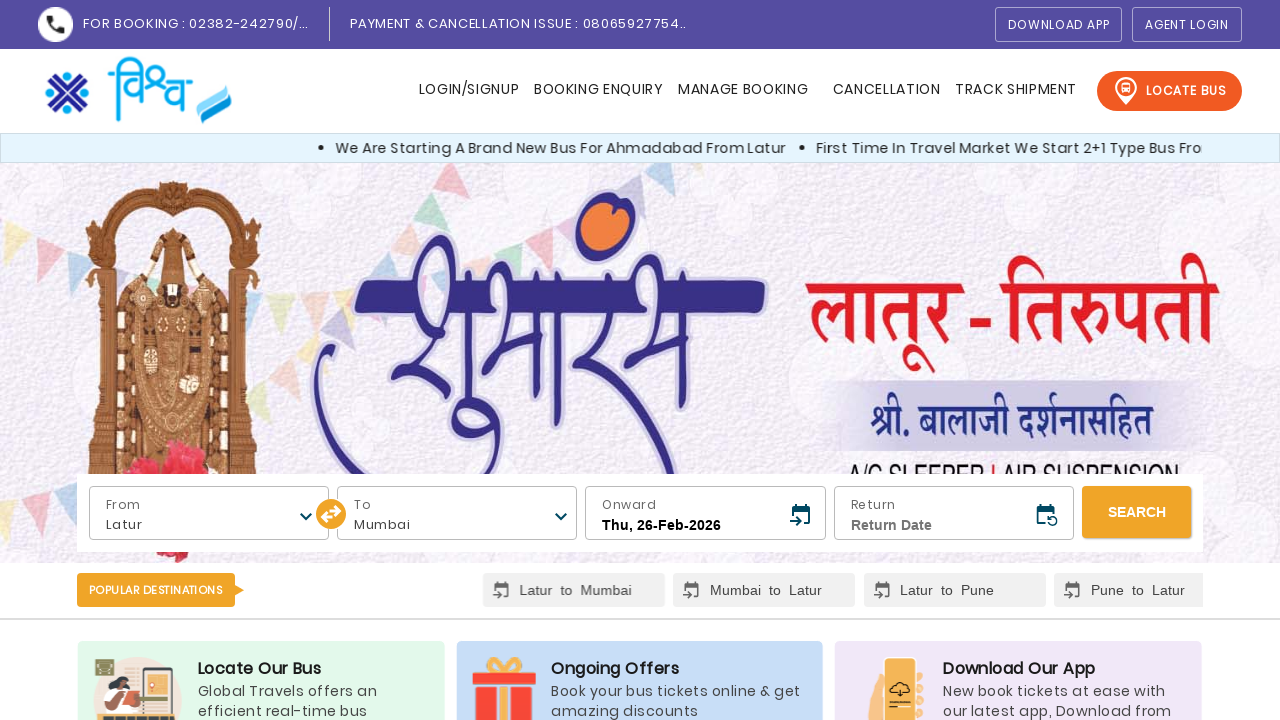

Brought page to front
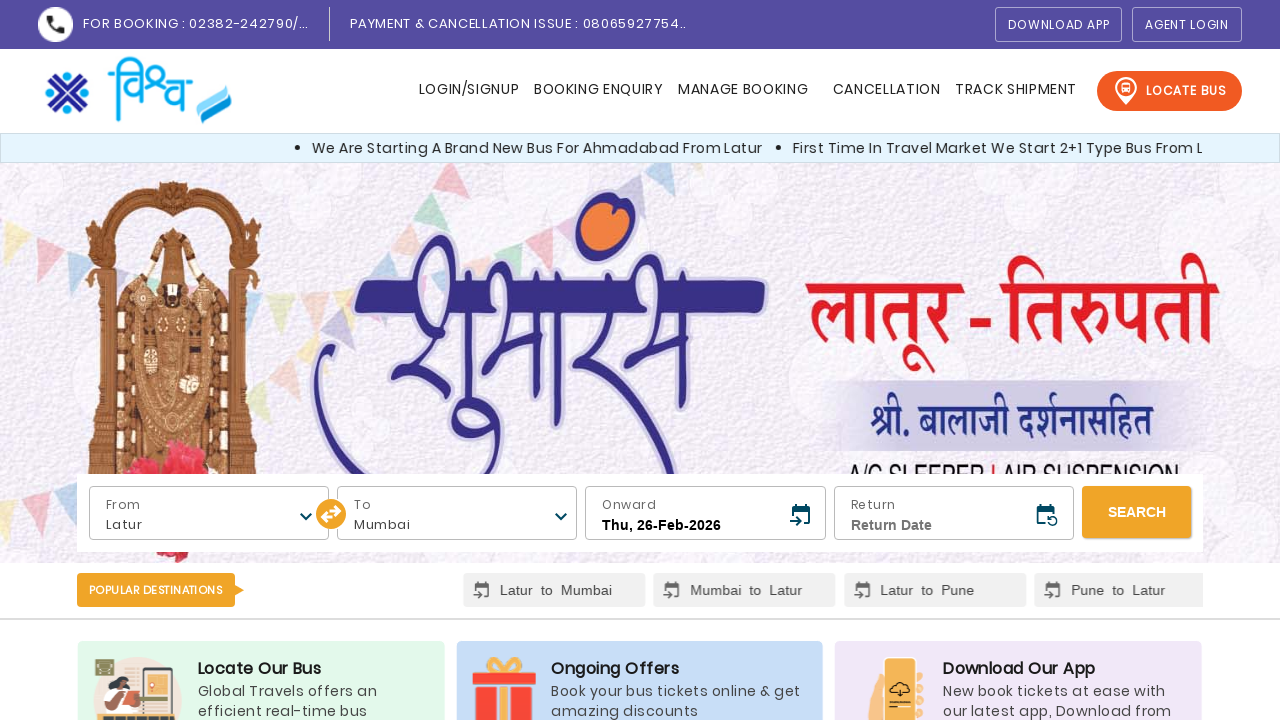

Retrieved page title: Vishwa Travels Online Bus Booking, Vishwa Travels Bus Tickets.
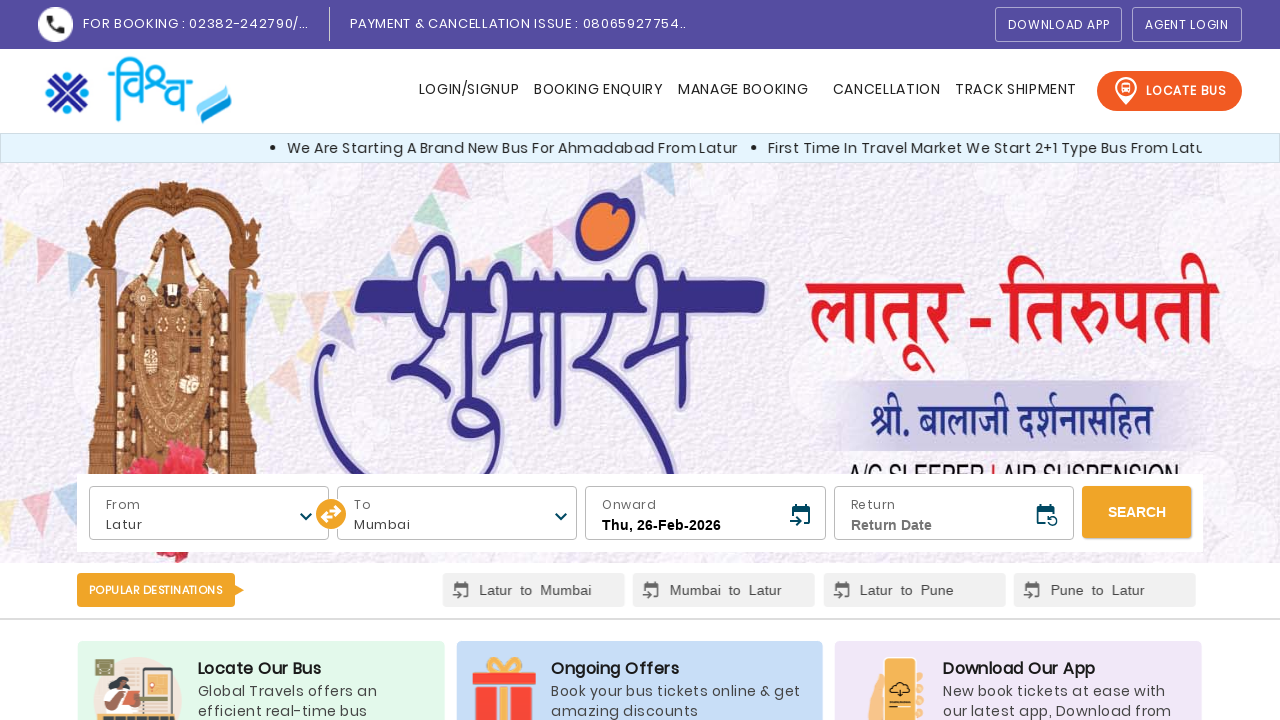

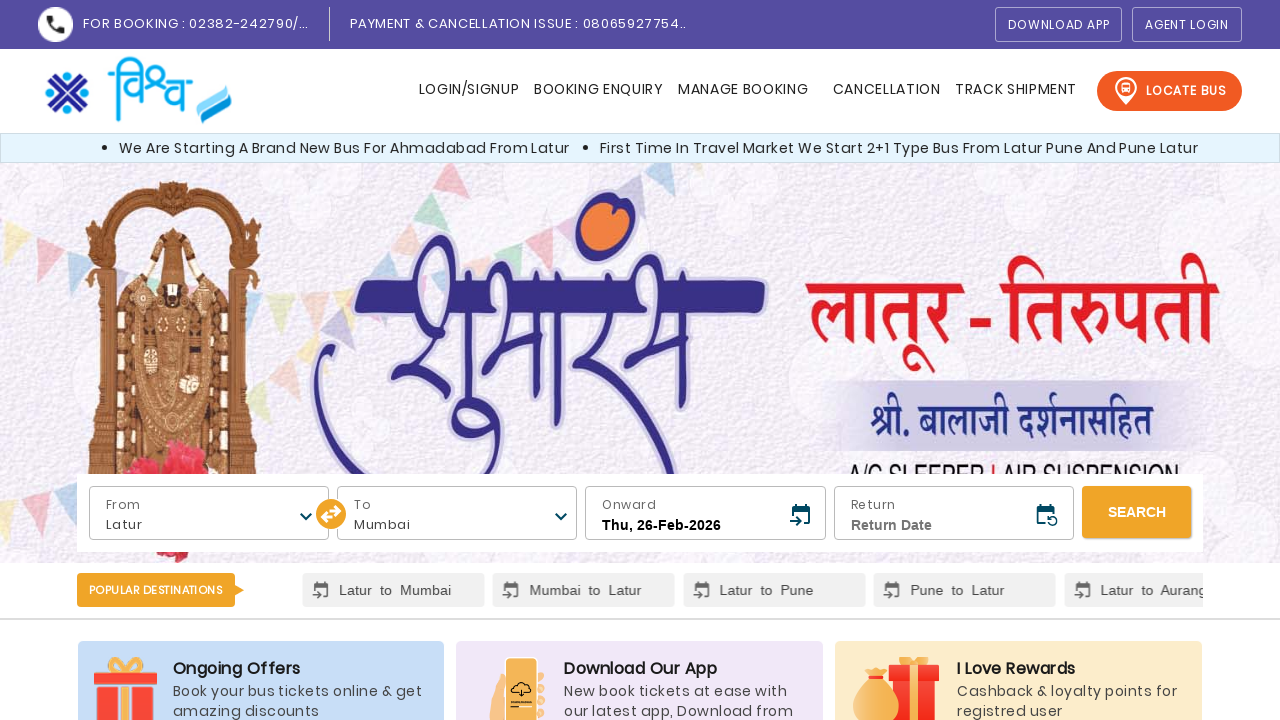